Tests handling web tables by finding a specific course and verifying its price equals '25' using sibling element navigation

Starting URL: https://rahulshettyacademy.com/AutomationPractice/

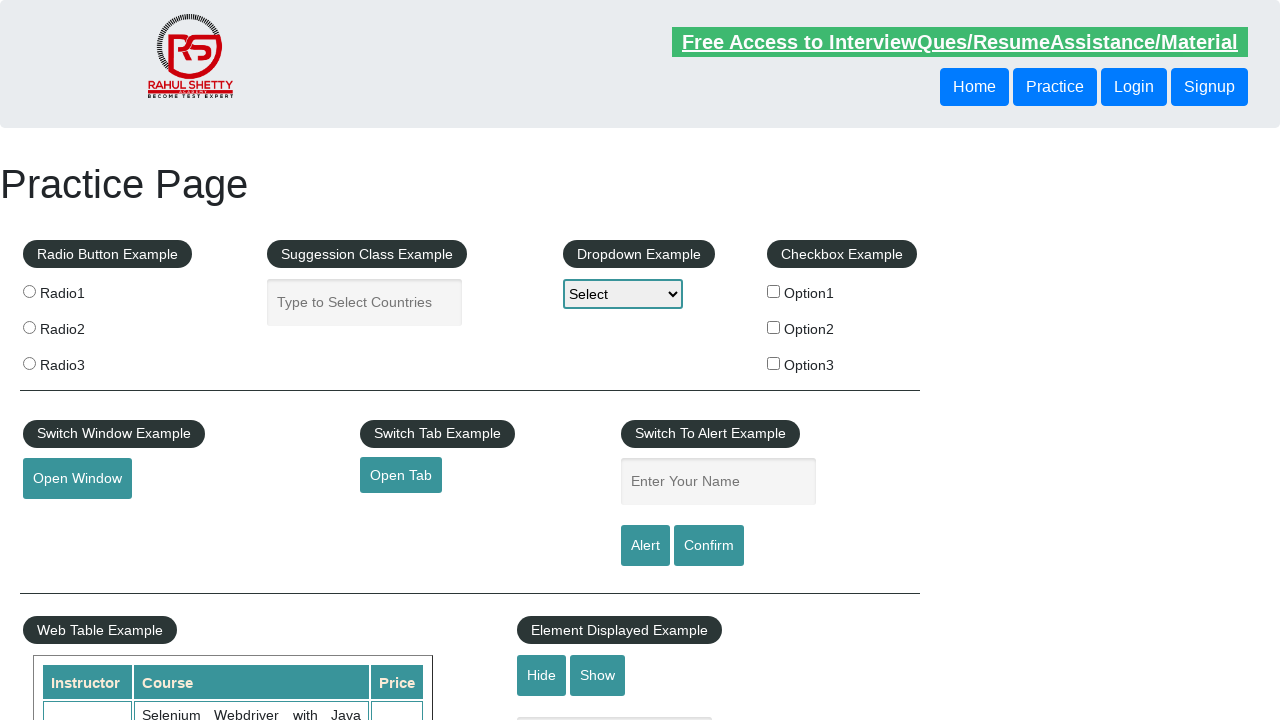

Waited for product table to be visible
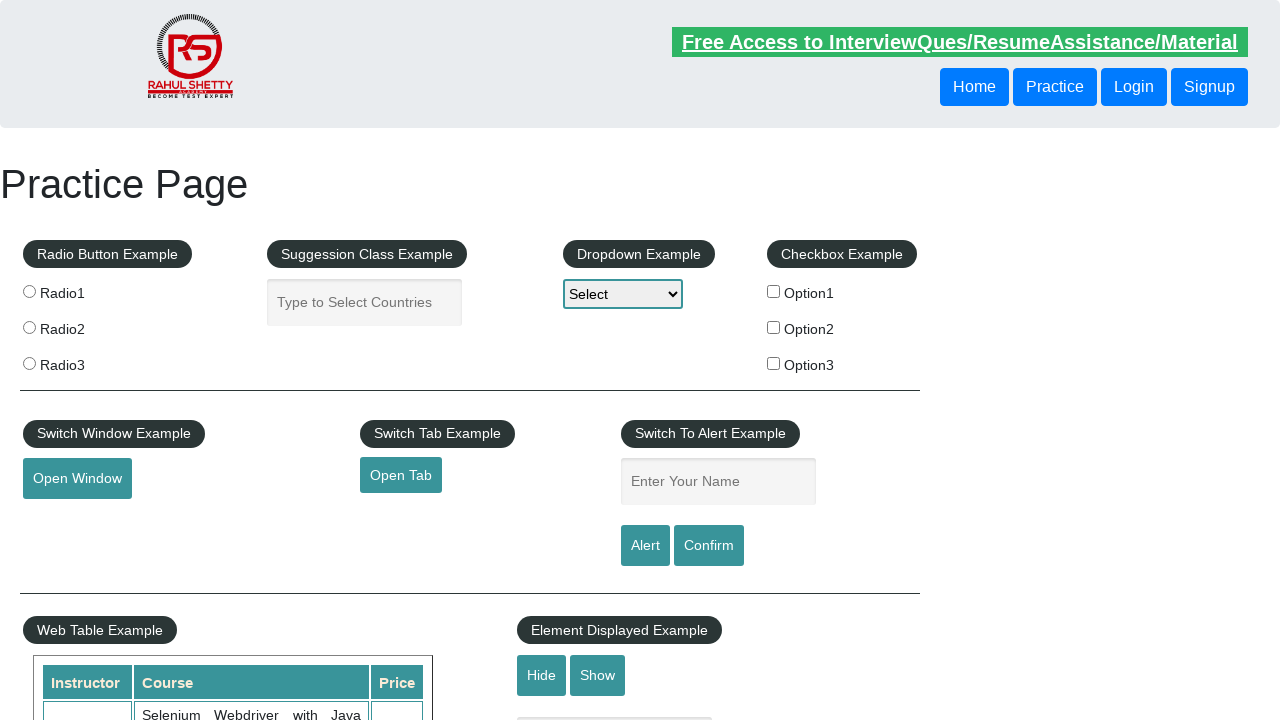

Retrieved all course name cells from table column 2
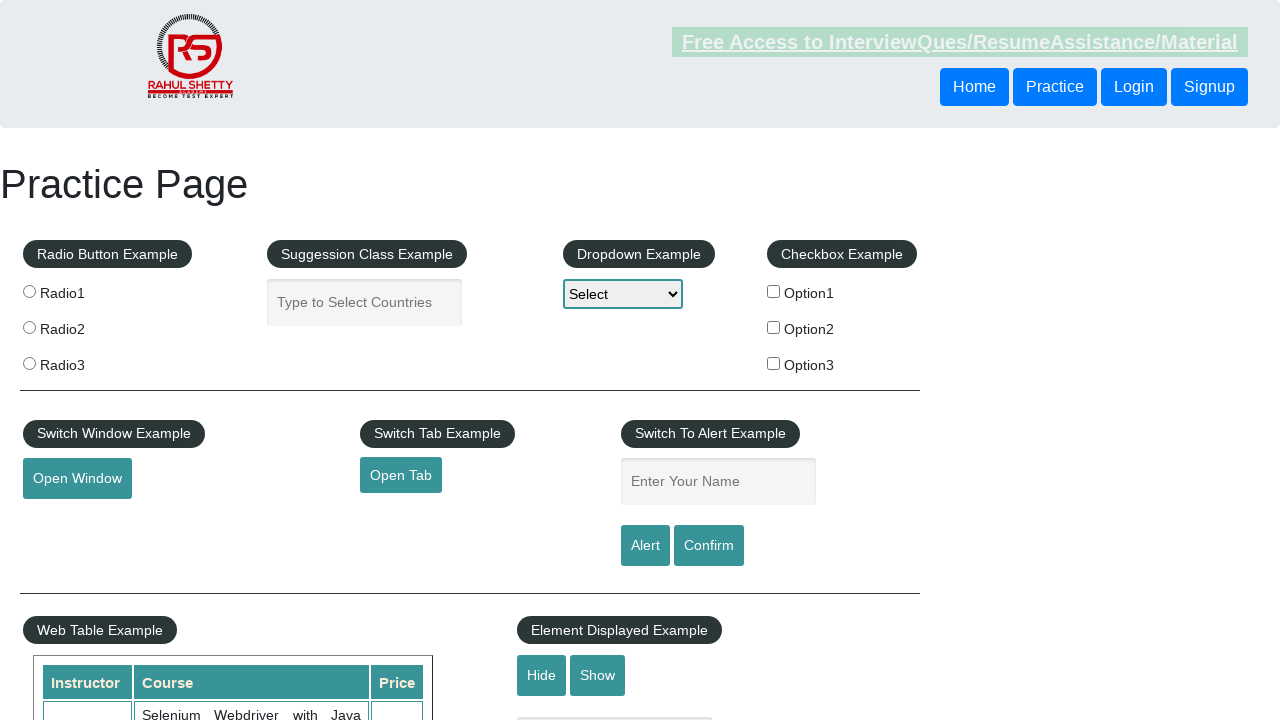

Found target course 'Master Selenium Automation in simple Python Language'
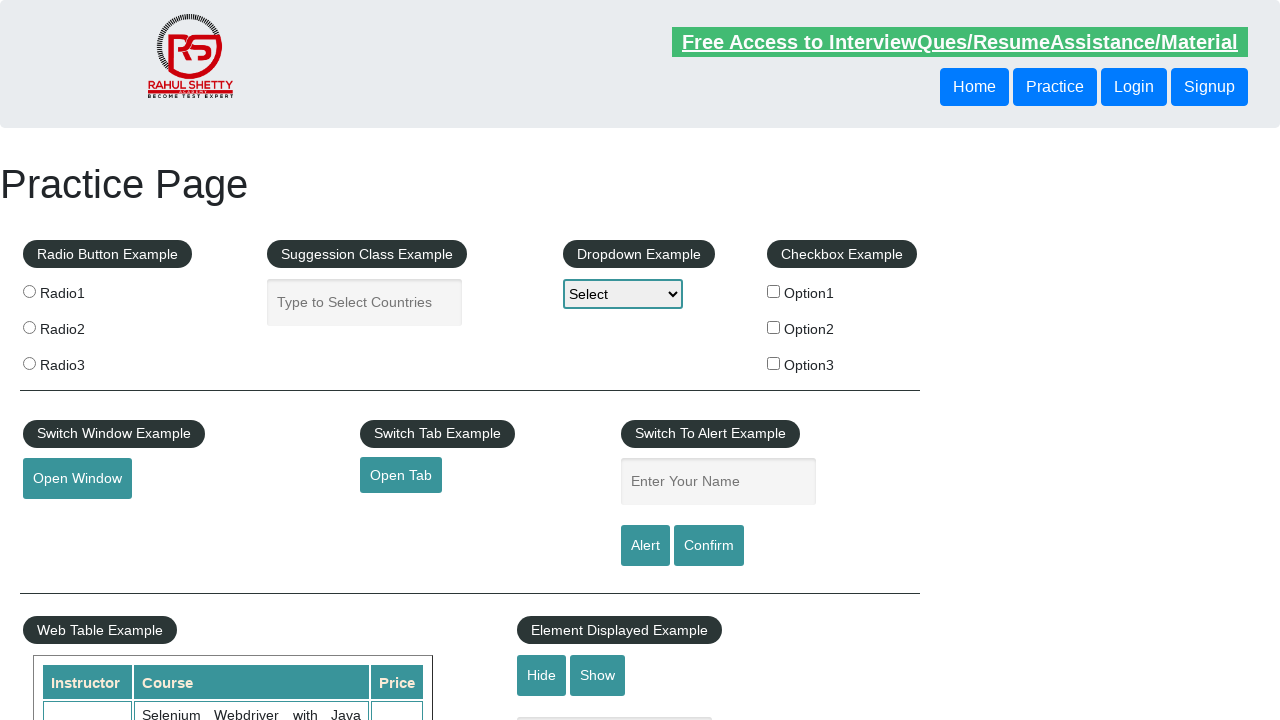

Located price cell using sibling navigation
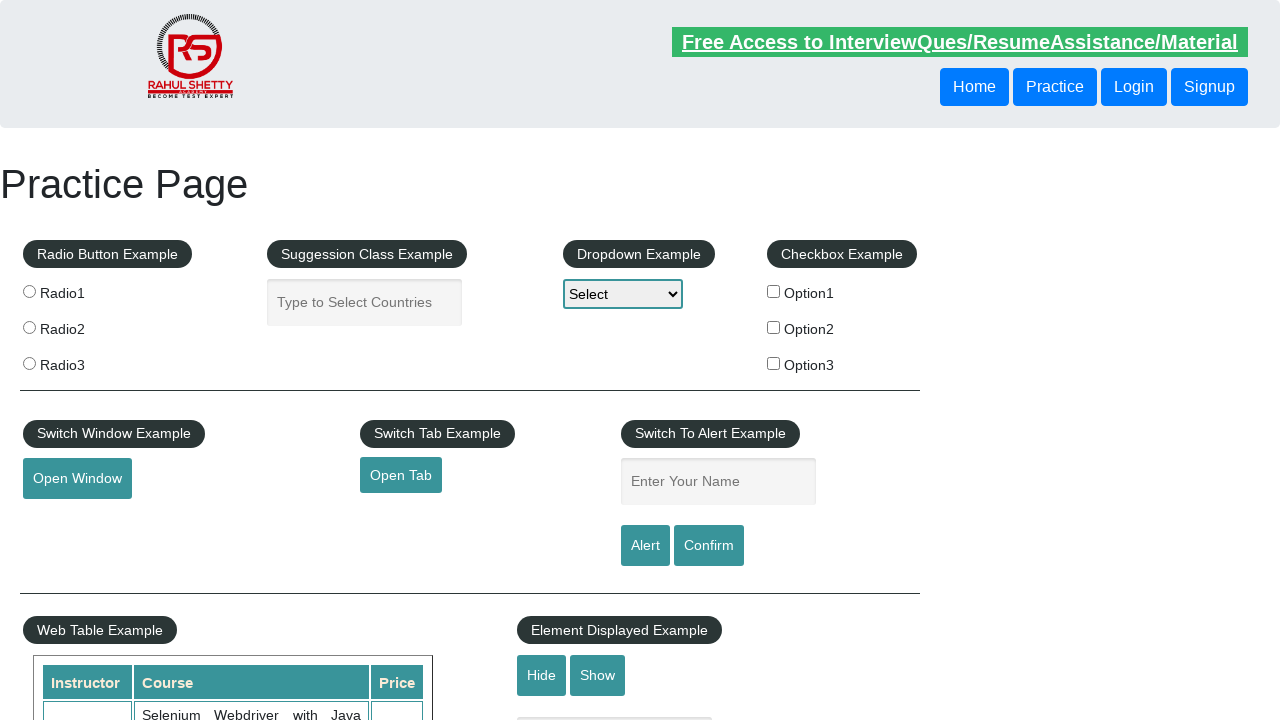

Extracted price text: 25
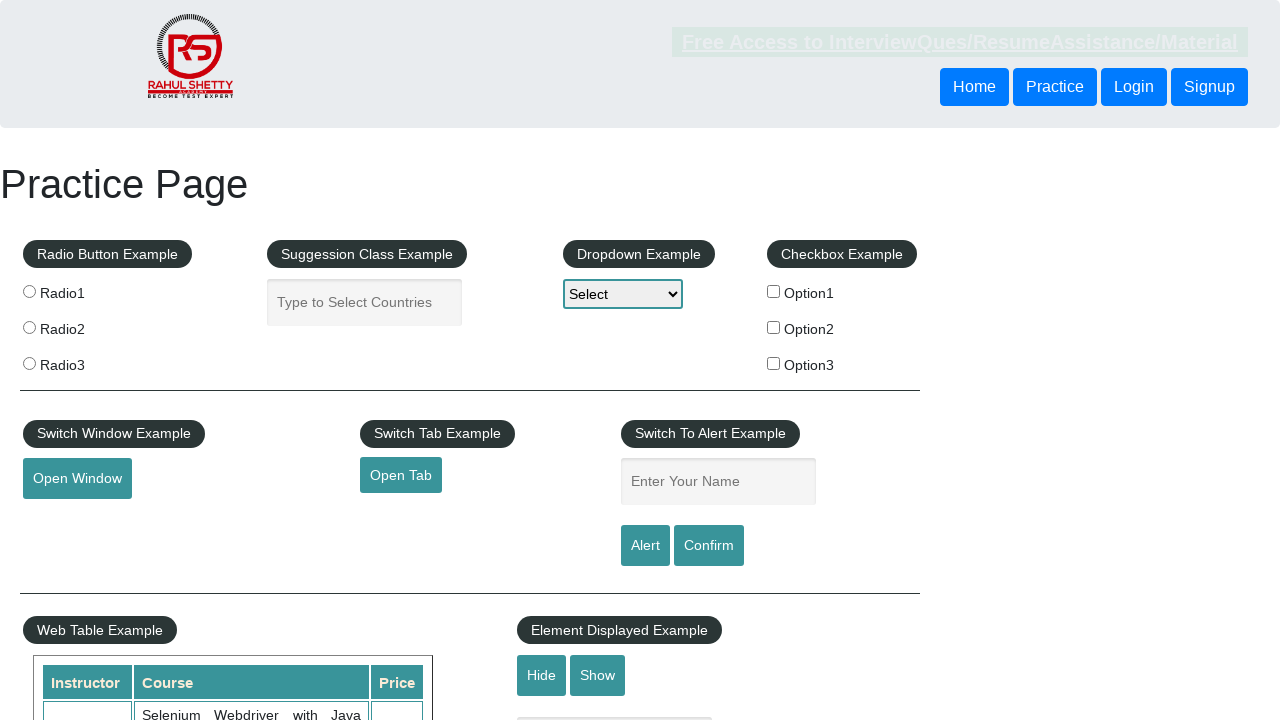

Printed price value: 25
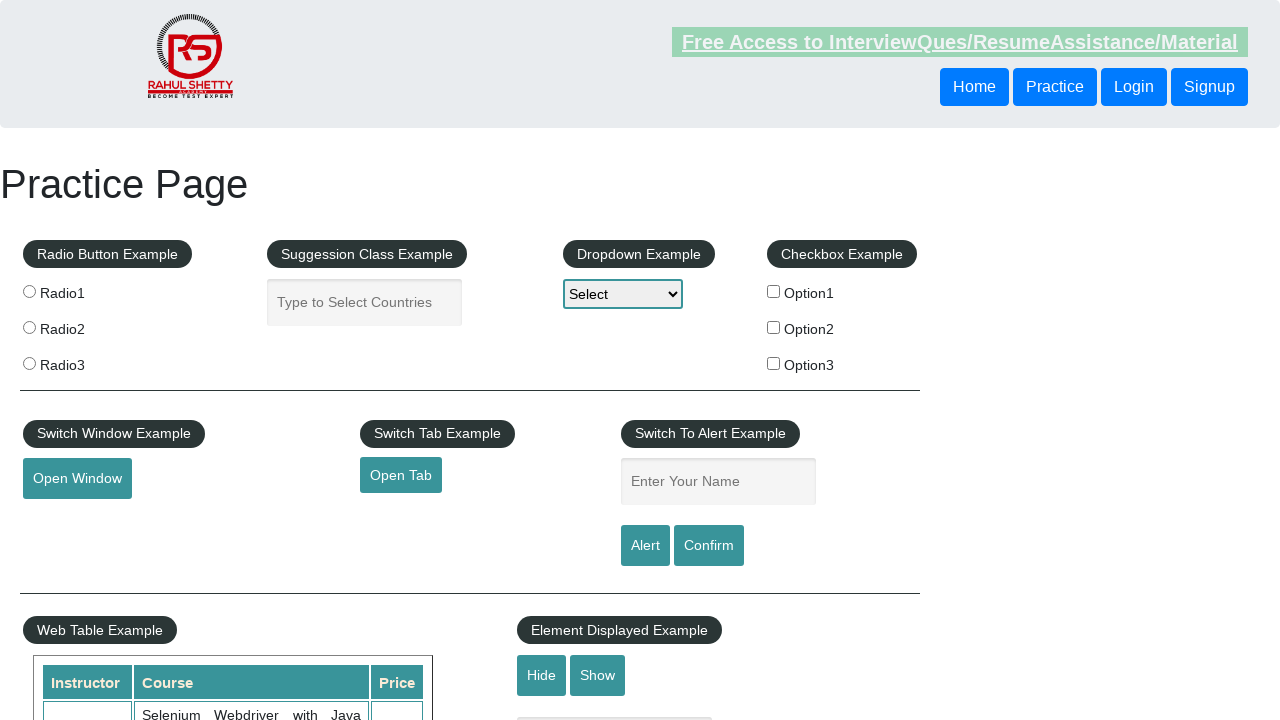

Verified price equals '25'
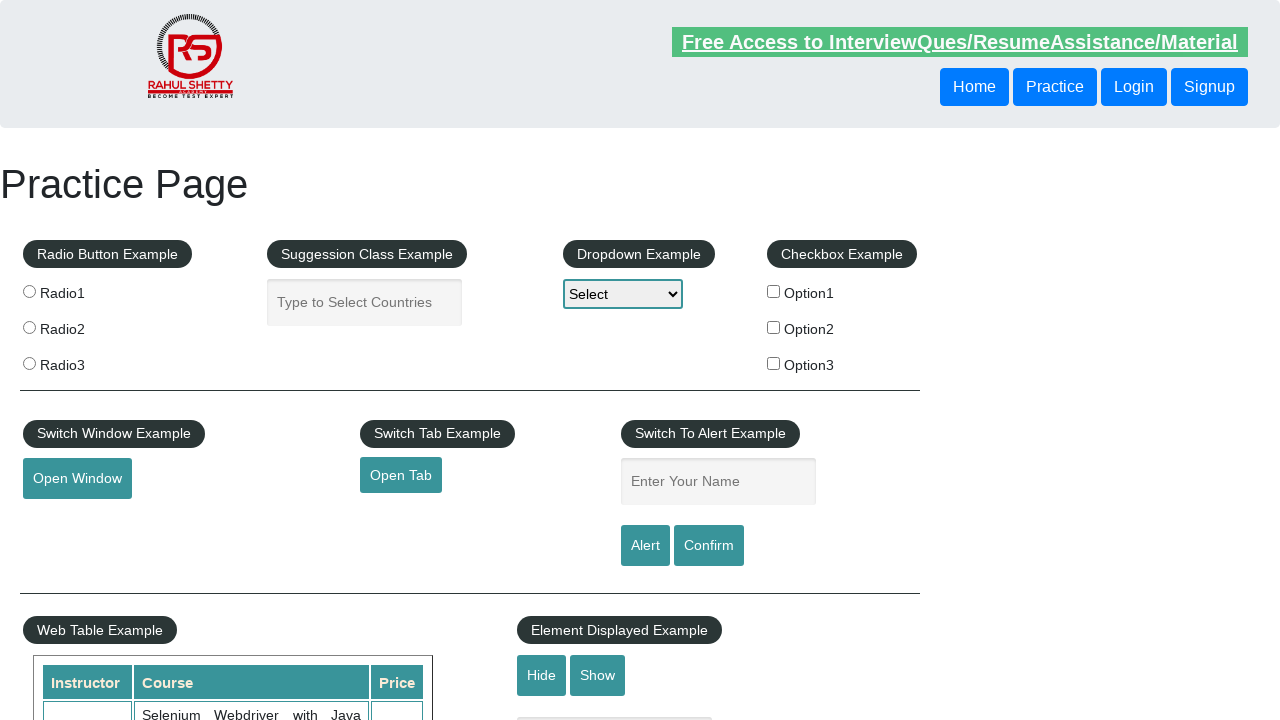

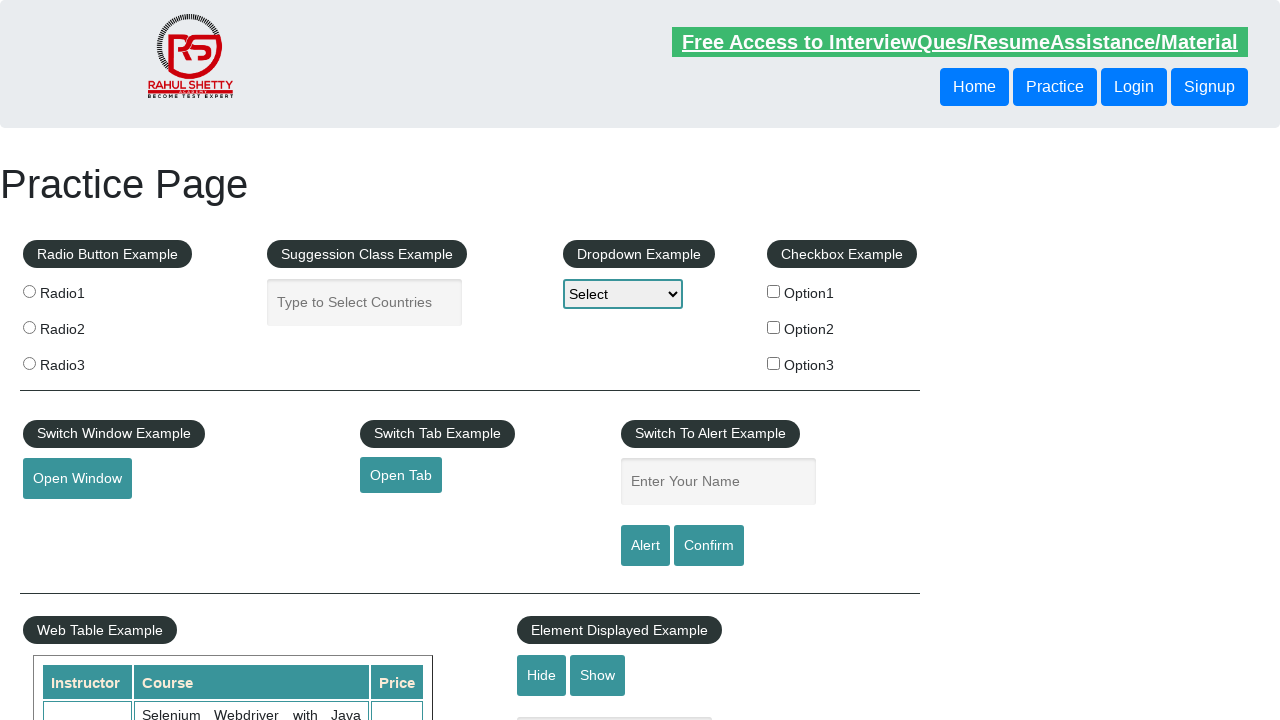